Tests that the complete all checkbox updates state when individual items are completed or cleared

Starting URL: https://demo.playwright.dev/todomvc

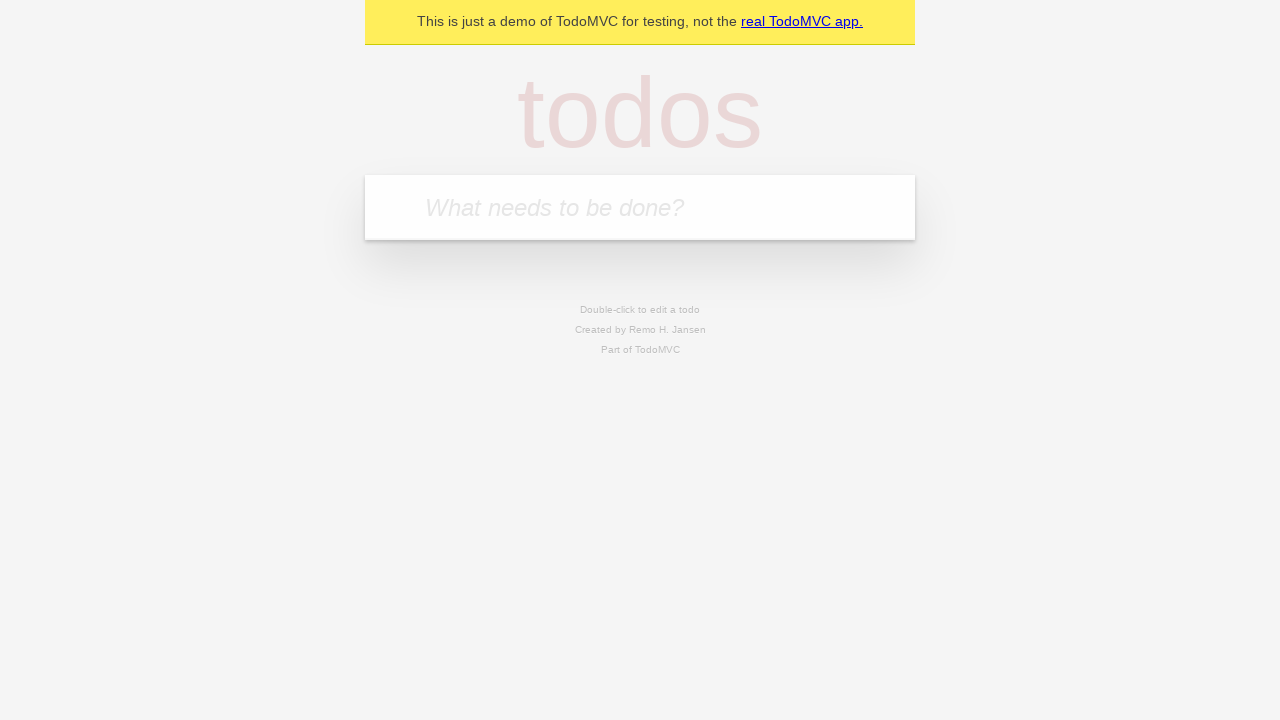

Filled new todo input with 'buy some cheese' on internal:attr=[placeholder="What needs to be done?"i]
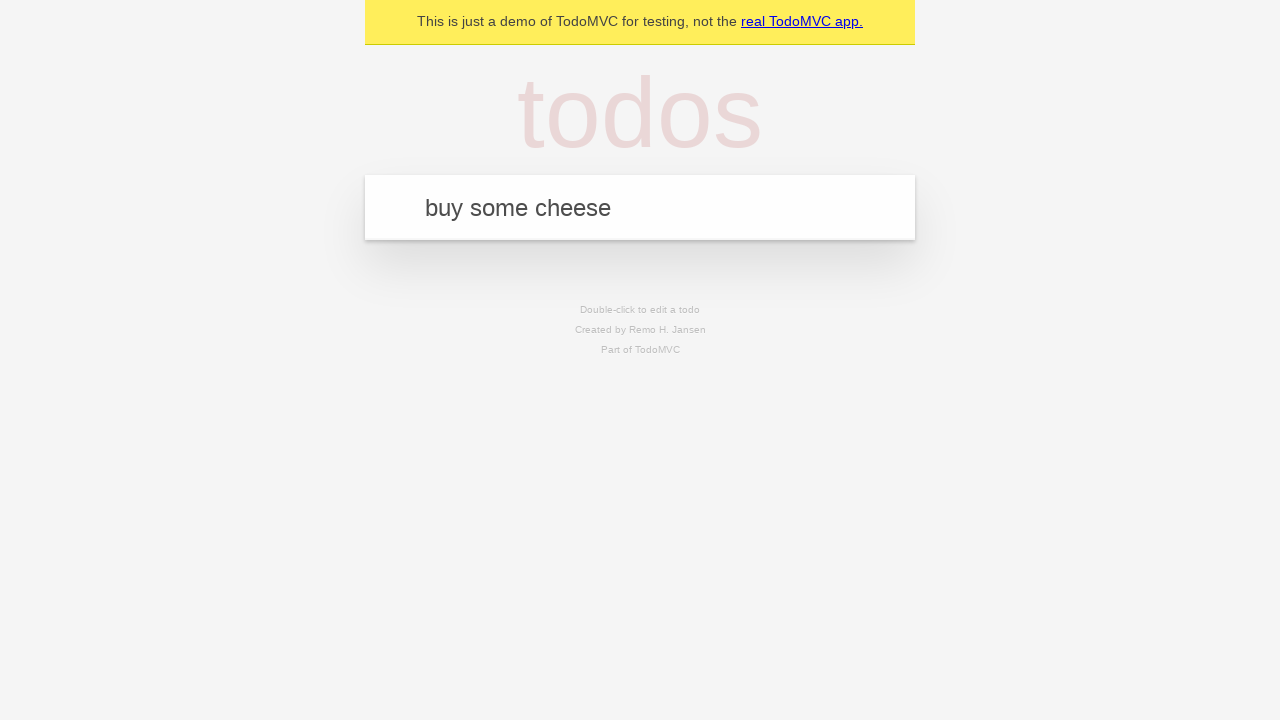

Pressed Enter to create first todo item on internal:attr=[placeholder="What needs to be done?"i]
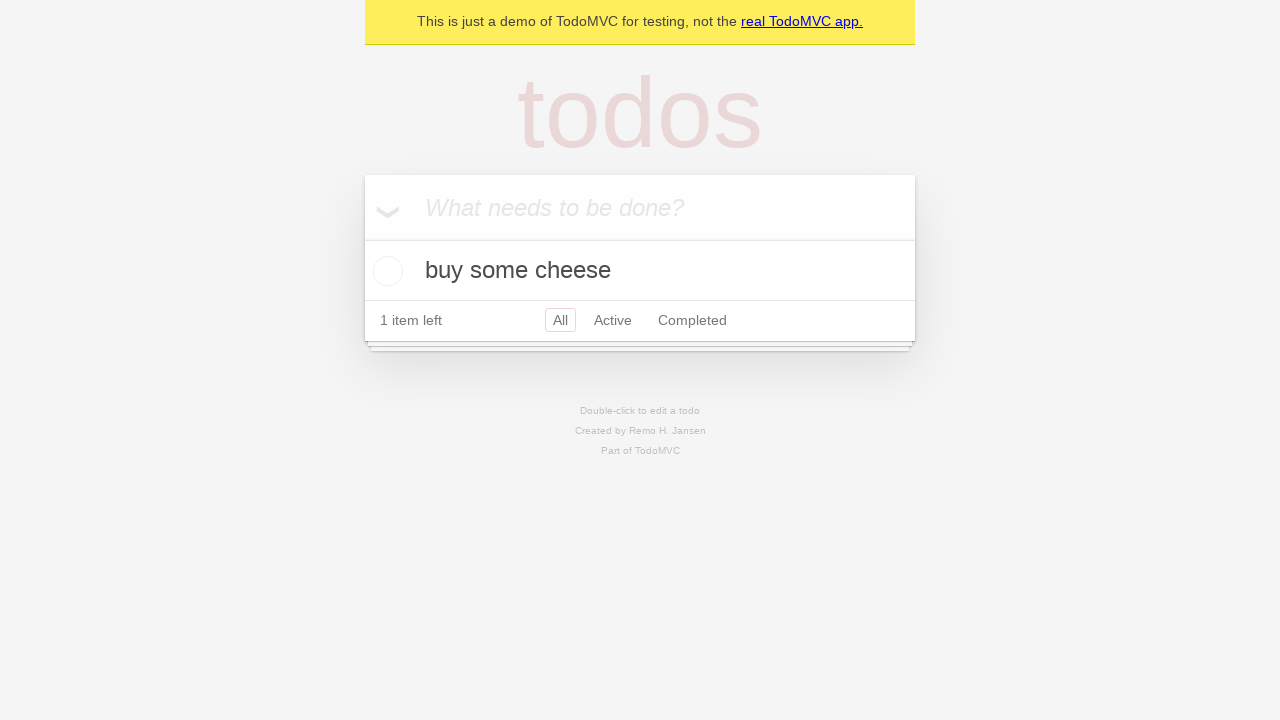

Filled new todo input with 'feed the cat' on internal:attr=[placeholder="What needs to be done?"i]
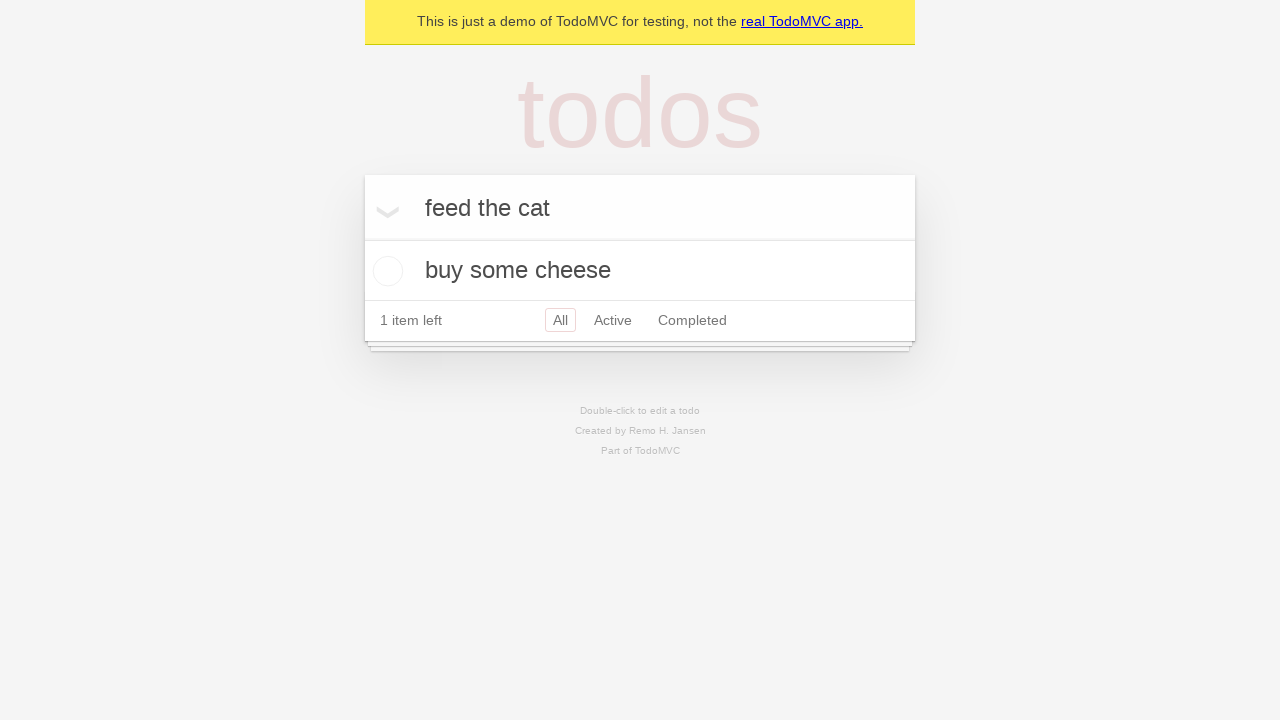

Pressed Enter to create second todo item on internal:attr=[placeholder="What needs to be done?"i]
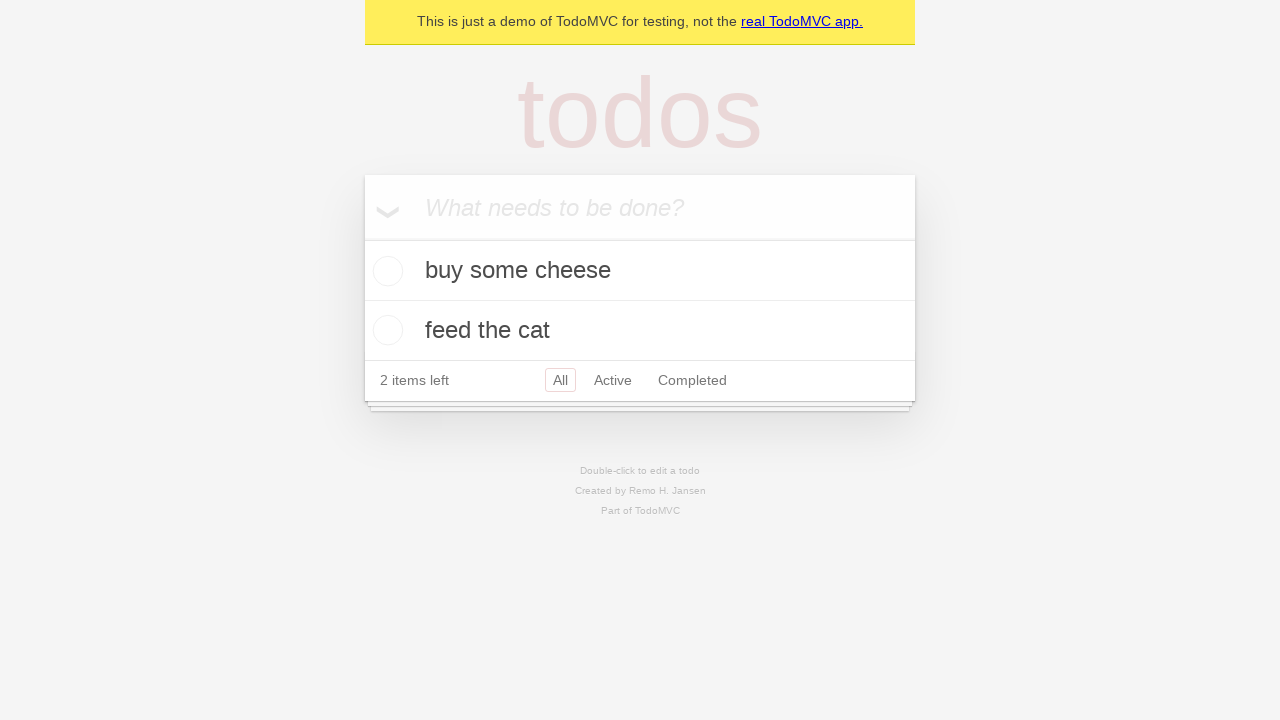

Filled new todo input with 'book a doctors appointment' on internal:attr=[placeholder="What needs to be done?"i]
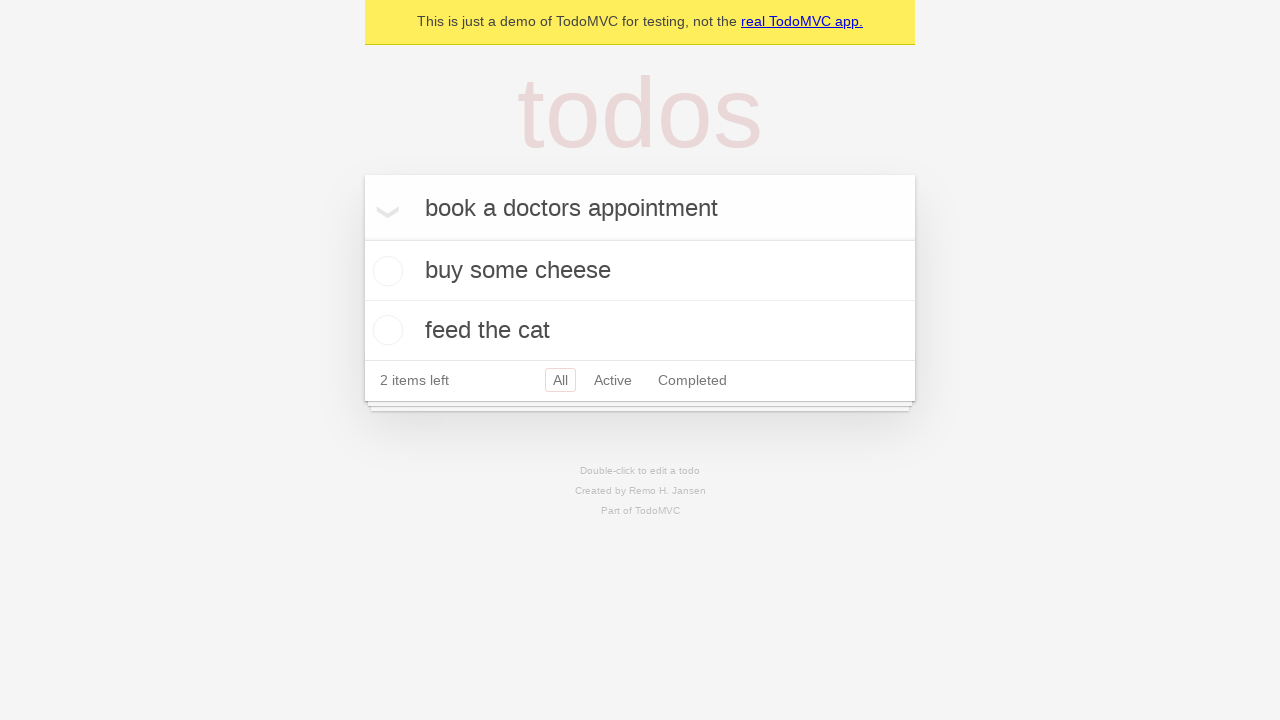

Pressed Enter to create third todo item on internal:attr=[placeholder="What needs to be done?"i]
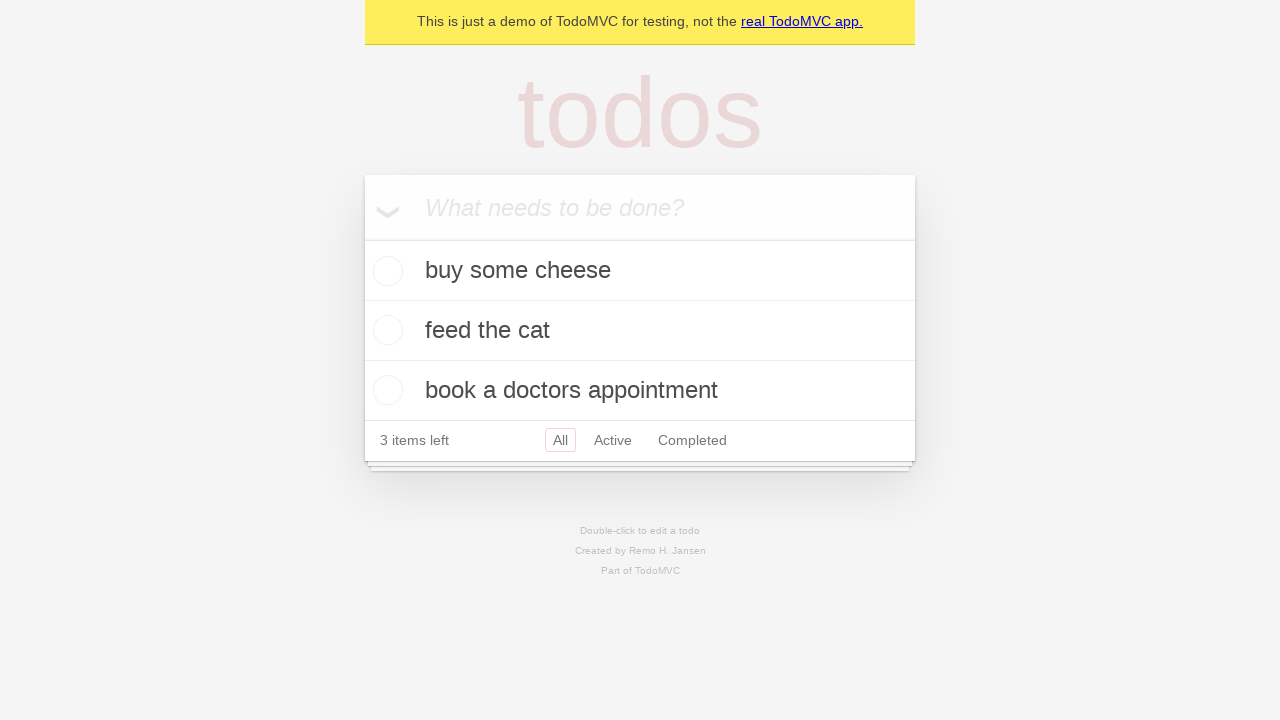

Waited for todo items to be rendered
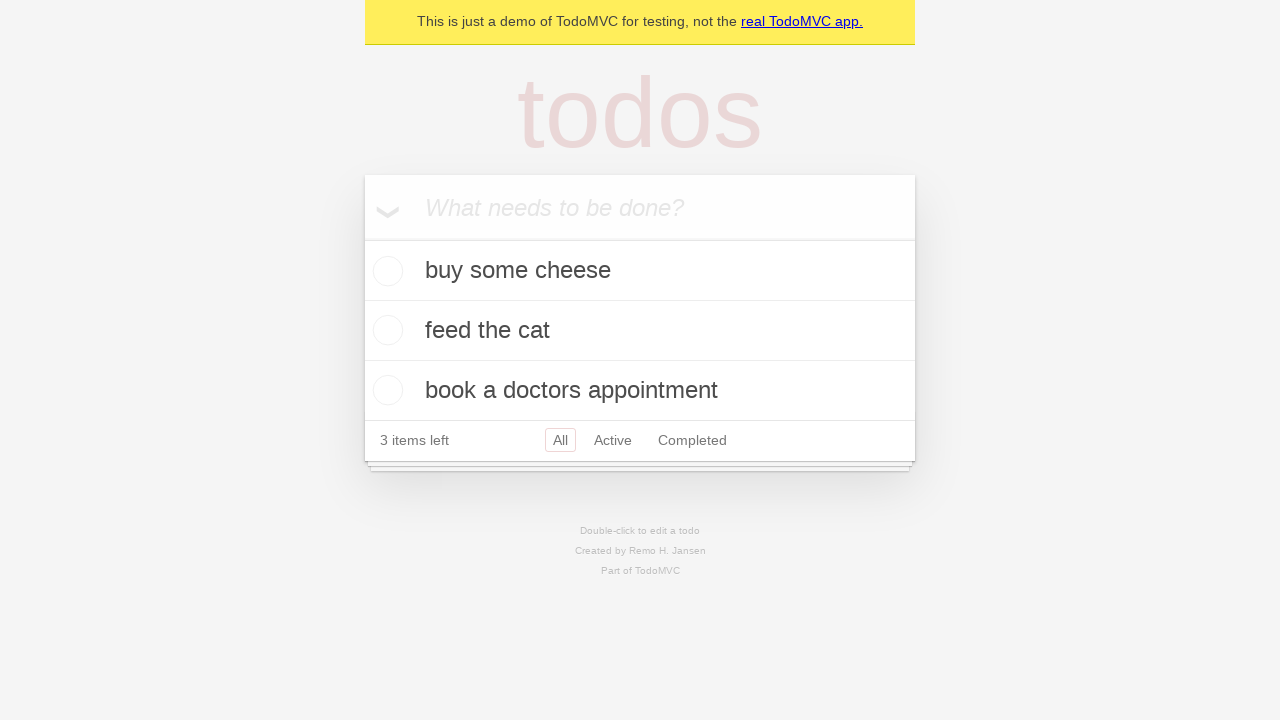

Clicked 'Mark all as complete' checkbox to check all todos at (362, 238) on internal:label="Mark all as complete"i
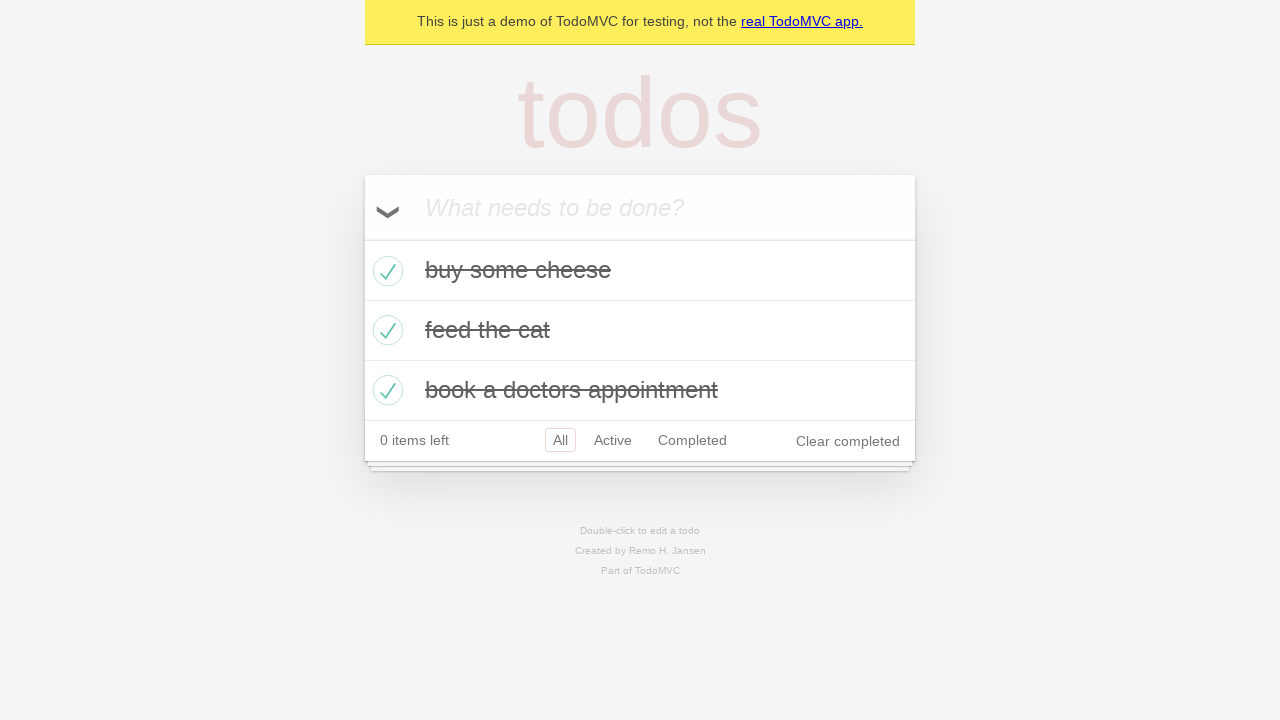

Unchecked the first todo item at (385, 271) on internal:testid=[data-testid="todo-item"s] >> nth=0 >> internal:role=checkbox
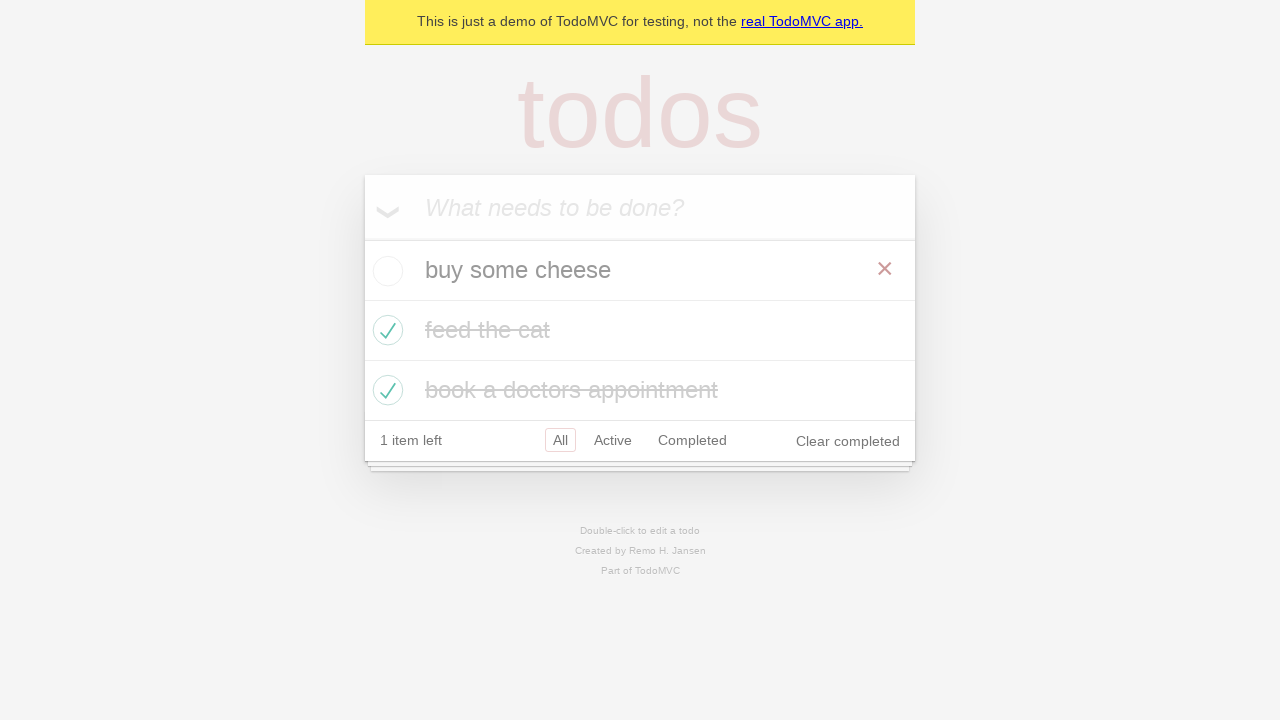

Checked the first todo item again at (385, 271) on internal:testid=[data-testid="todo-item"s] >> nth=0 >> internal:role=checkbox
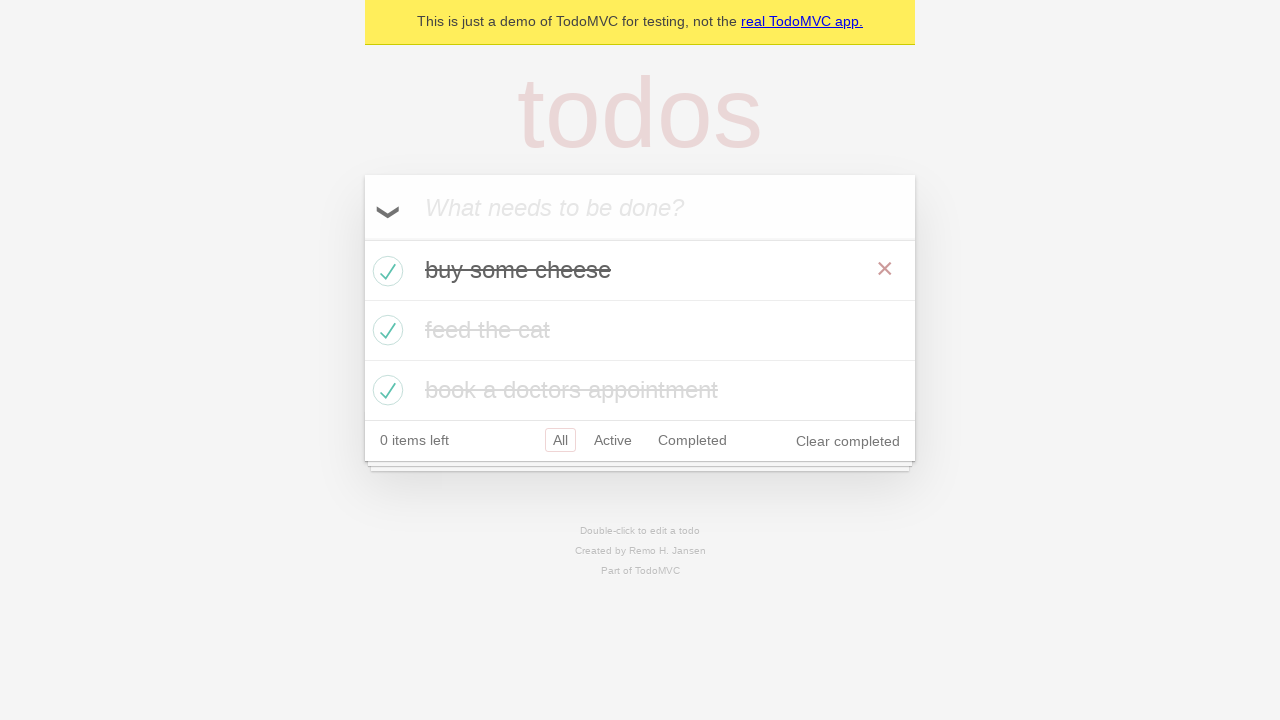

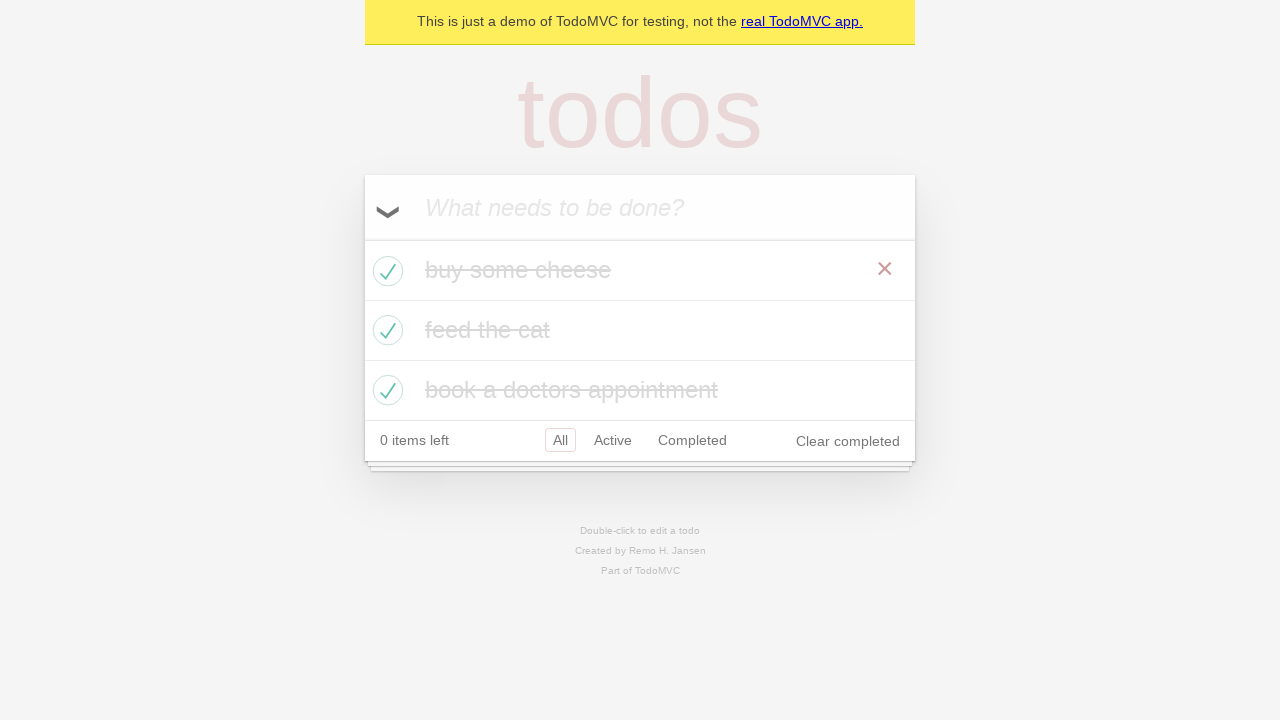